Clicks the first checkbox to check it and verifies it becomes checked

Starting URL: http://the-internet.herokuapp.com/checkboxes

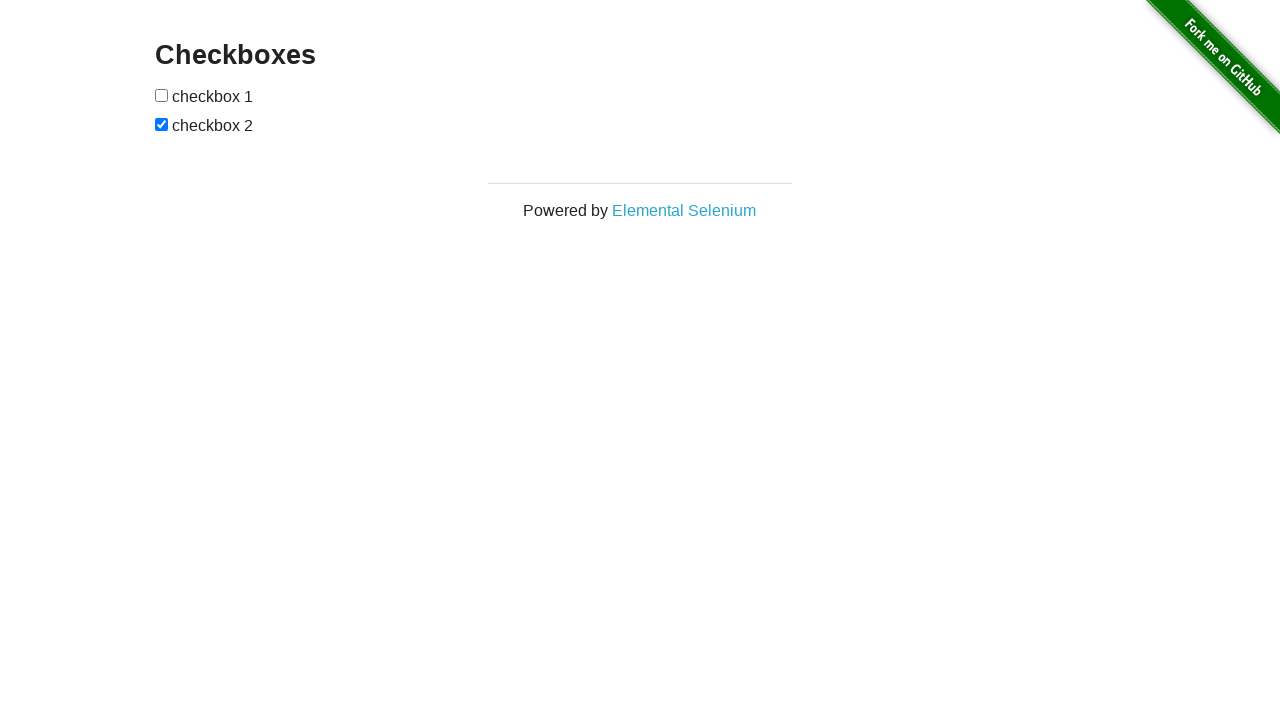

Located and waited for the first checkbox to be available
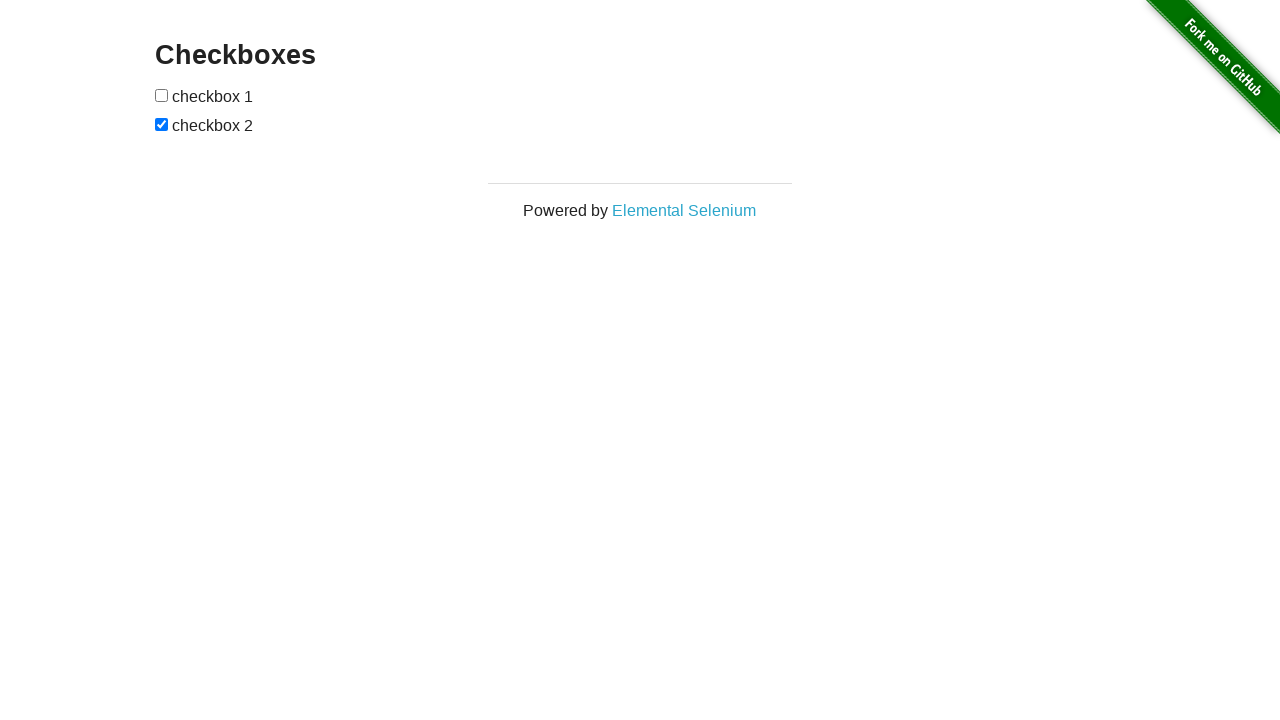

Clicked the first checkbox to check it at (162, 95) on xpath=//*[@id='checkboxes']/*[@type='checkbox'][1]
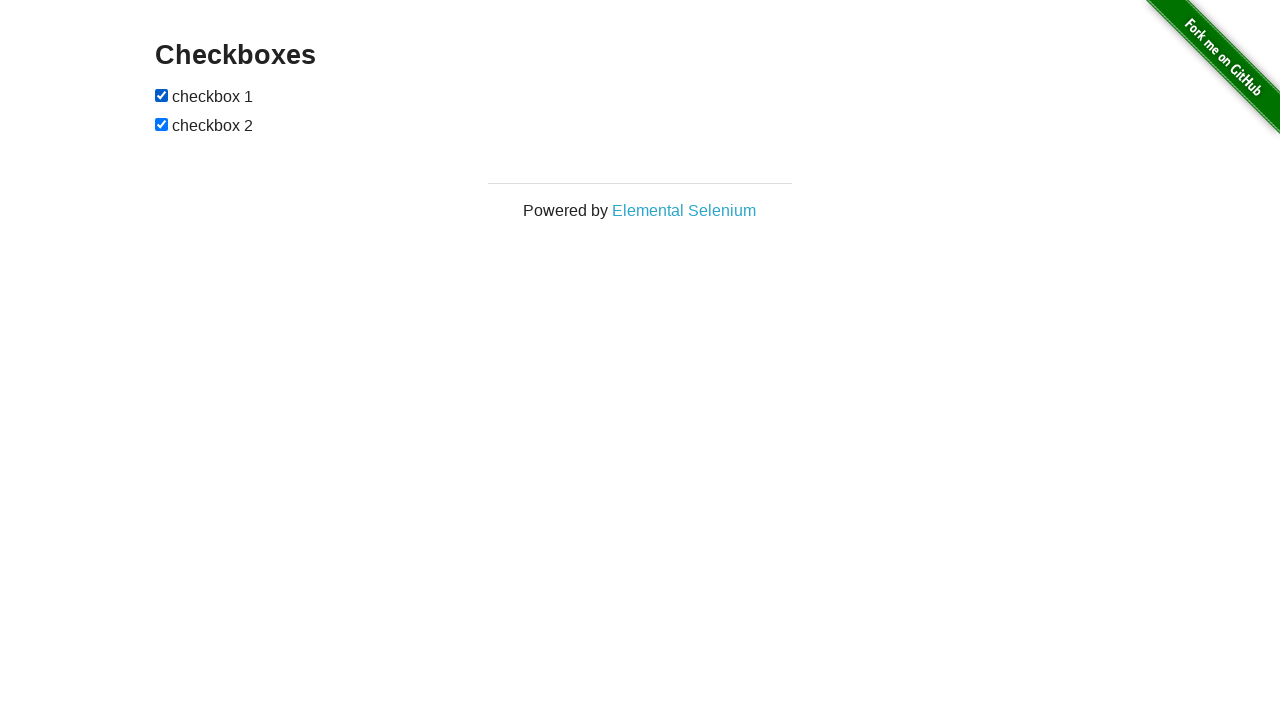

Verified that the first checkbox is now checked
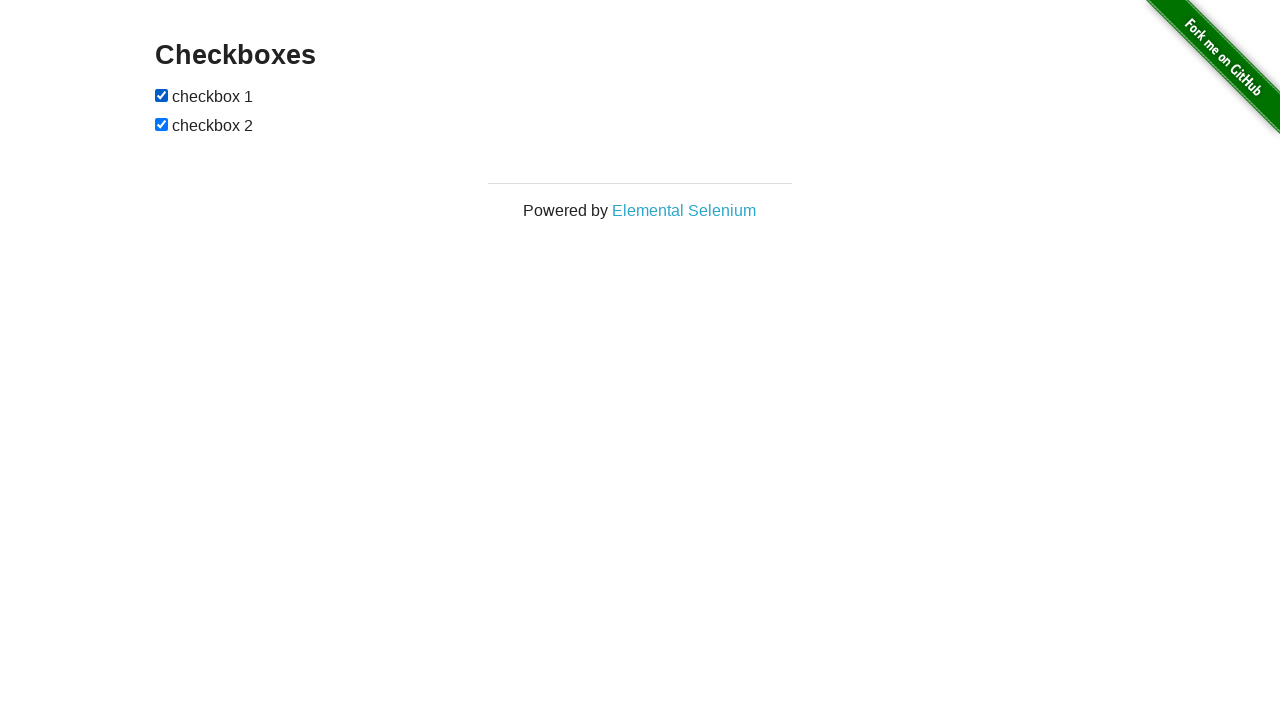

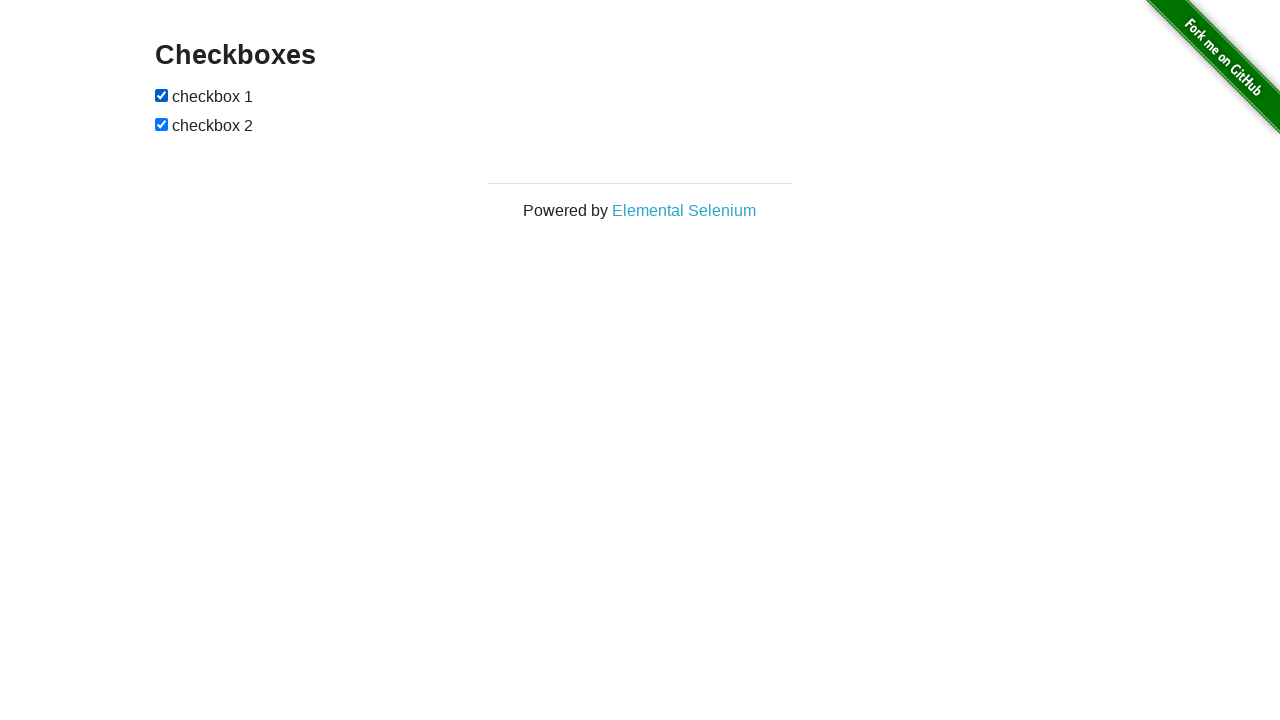